Tests prompt alert by scrolling to button, clicking it, entering text, and accepting

Starting URL: https://demoqa.com/alerts

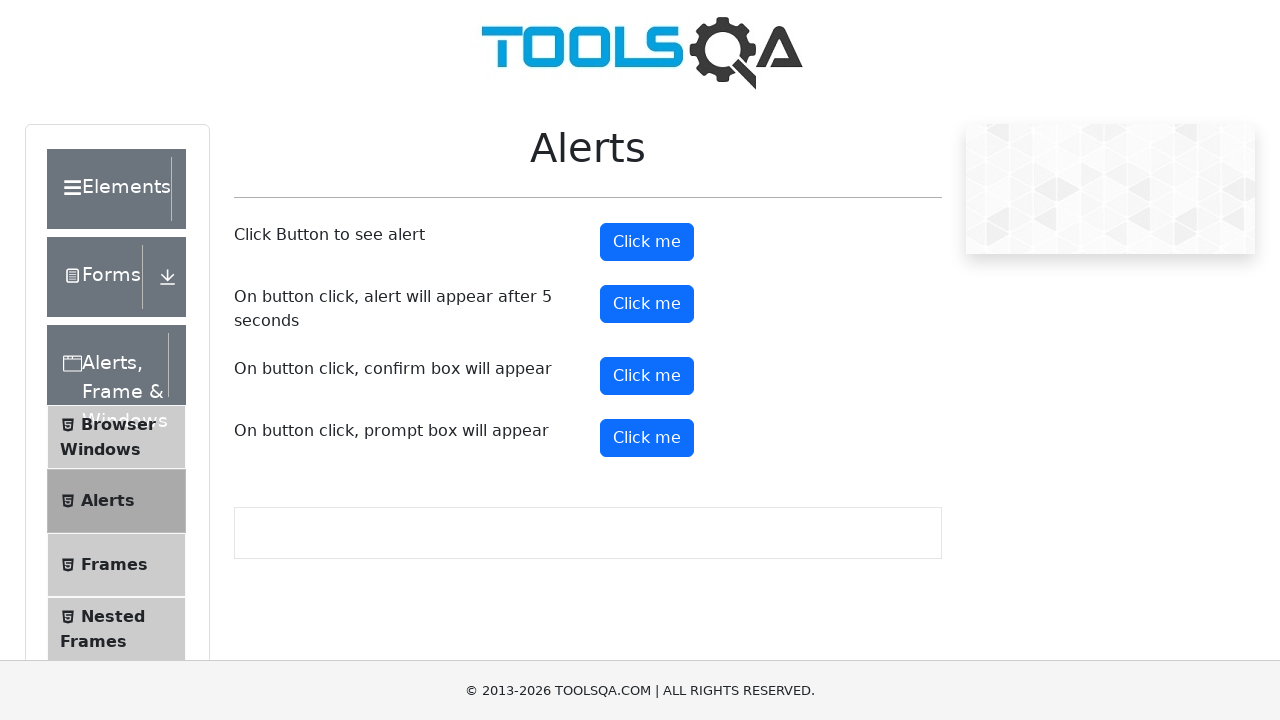

Registered dialog handler to accept prompt with text 'aleena'
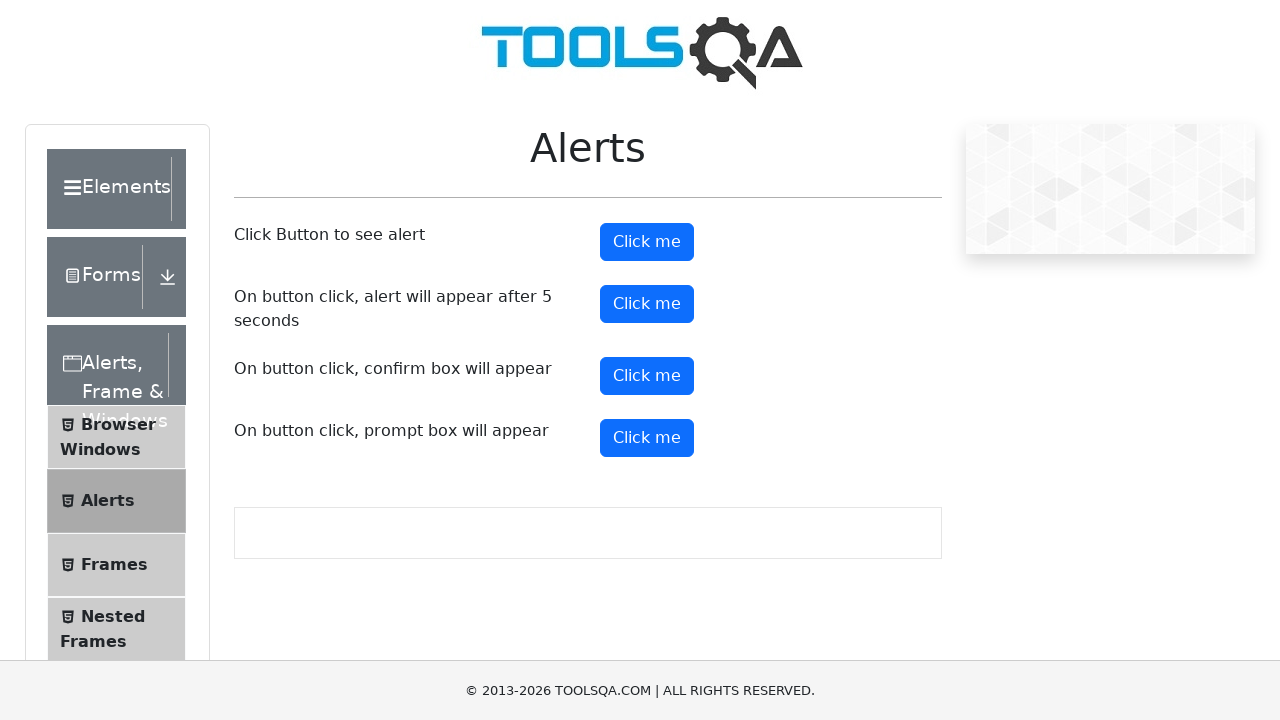

Scrolled down 750 pixels to locate prompt button
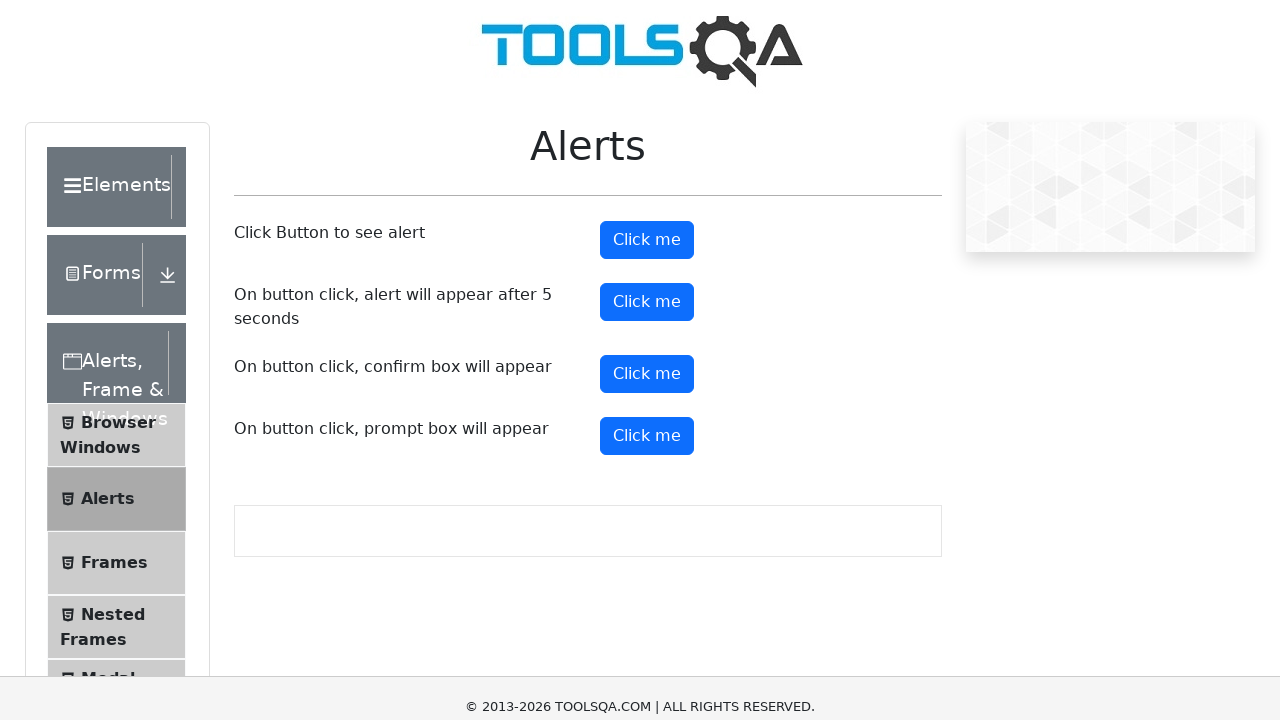

Clicked prompt button to trigger alert dialog at (647, 44) on #promtButton
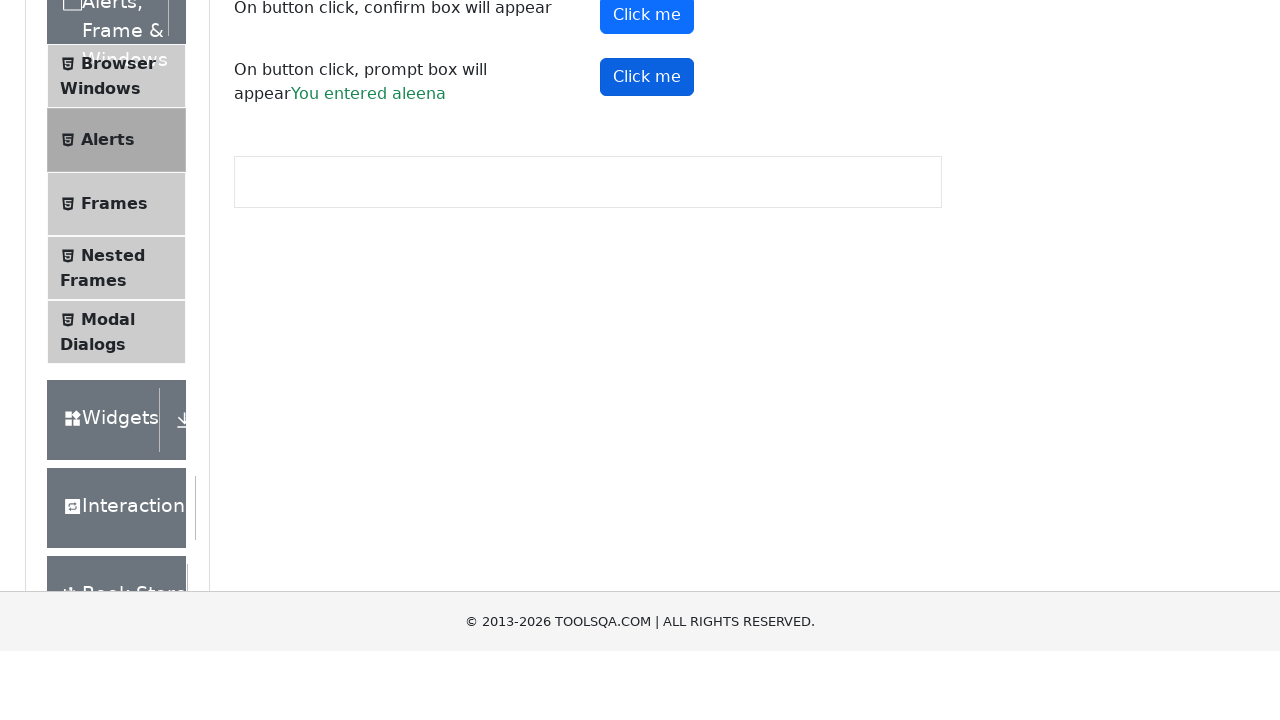

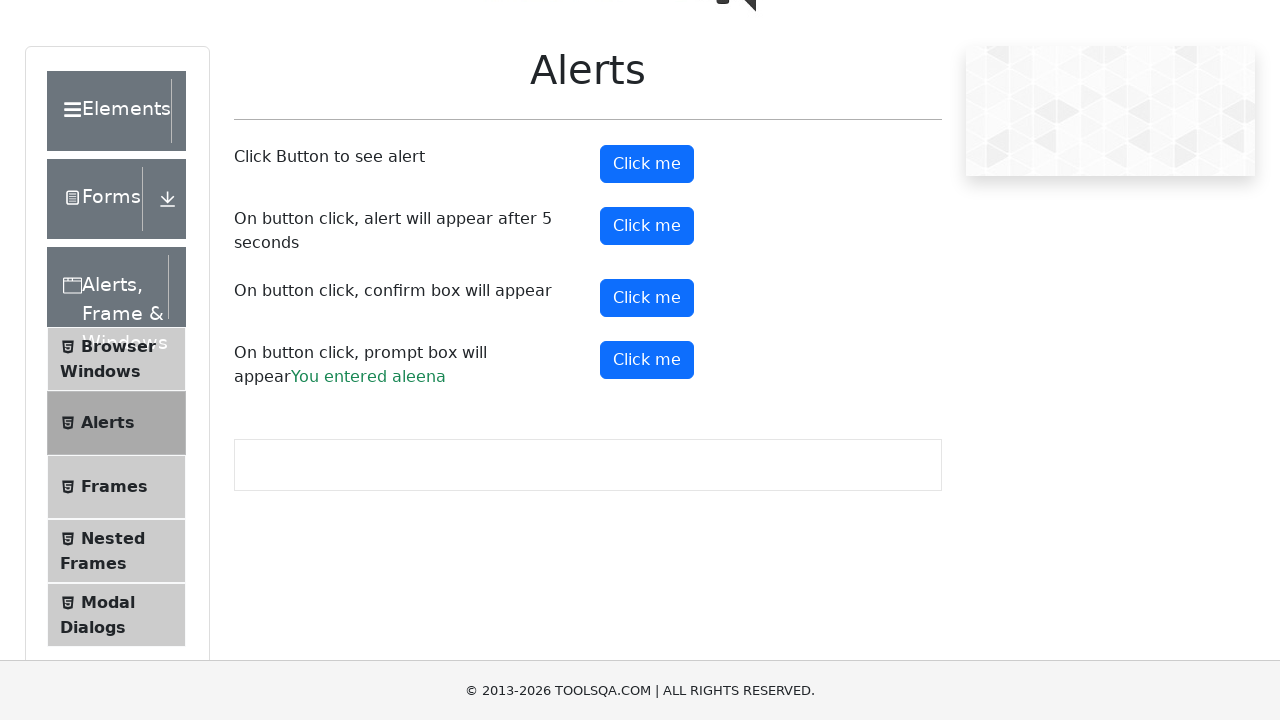